Navigates to the Ajio e-commerce website homepage and waits for it to load

Starting URL: https://www.ajio.com/

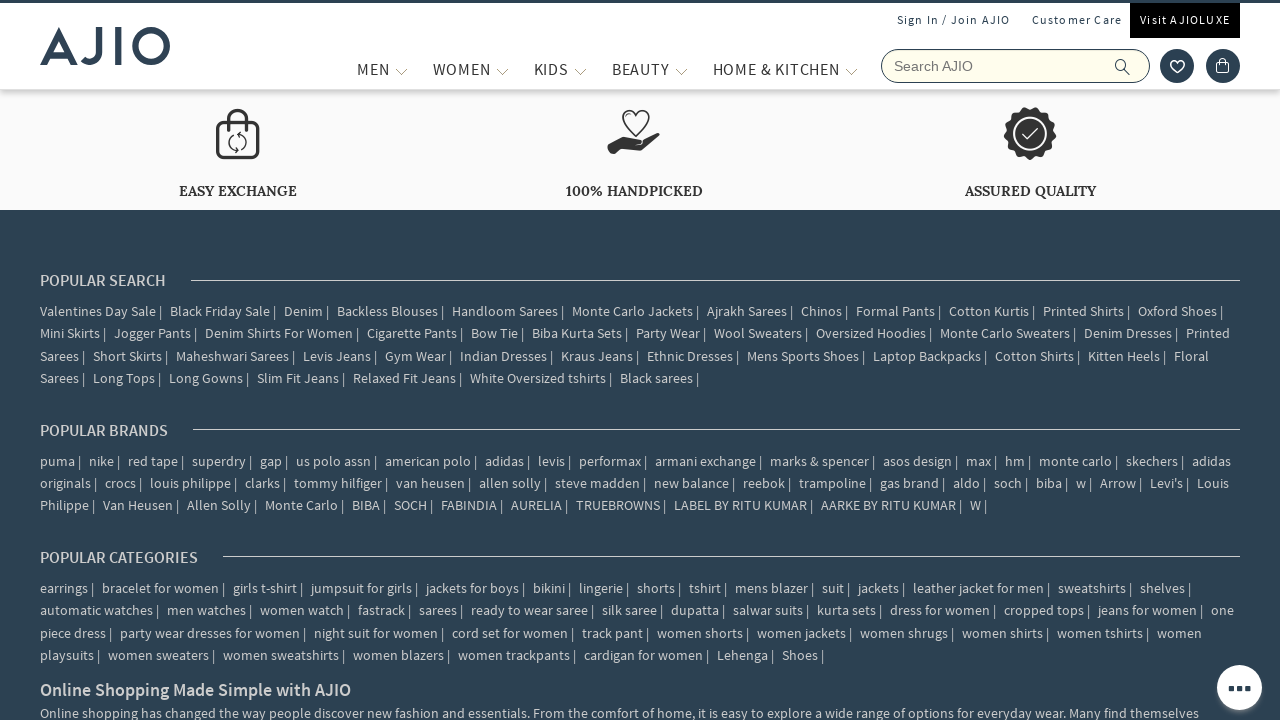

Navigated to Ajio e-commerce website homepage
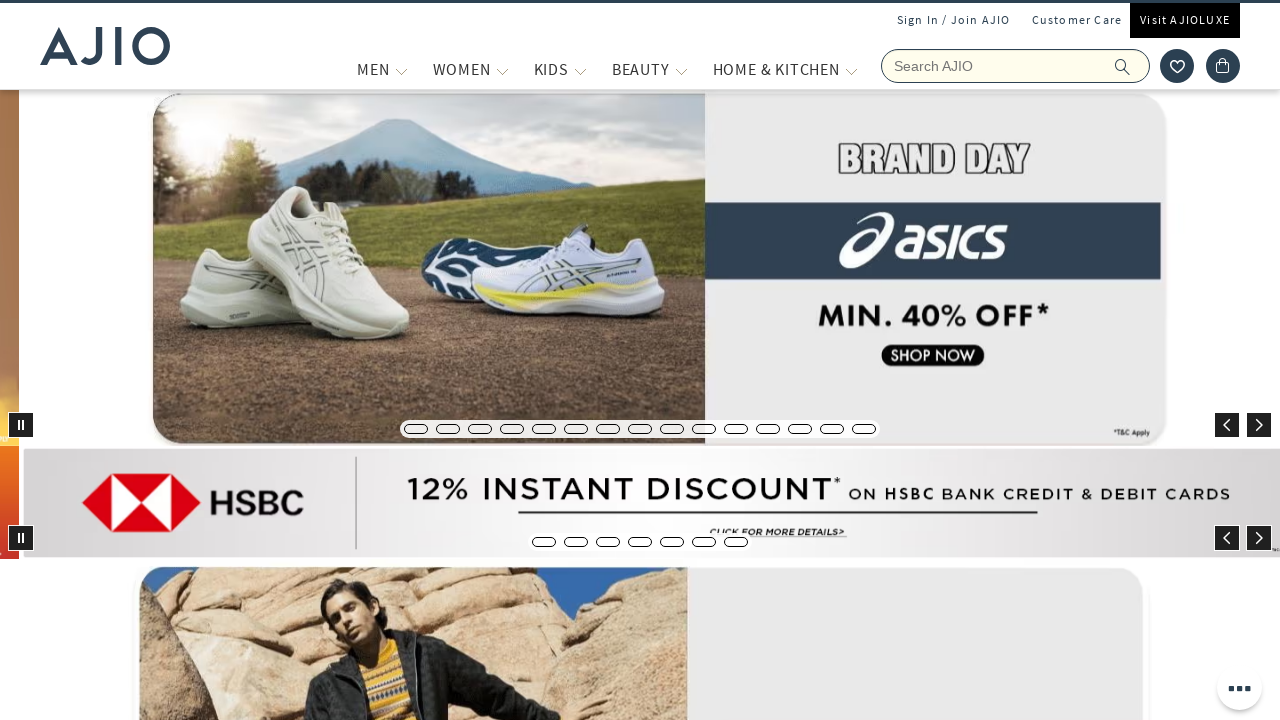

Waited for page DOM to fully load
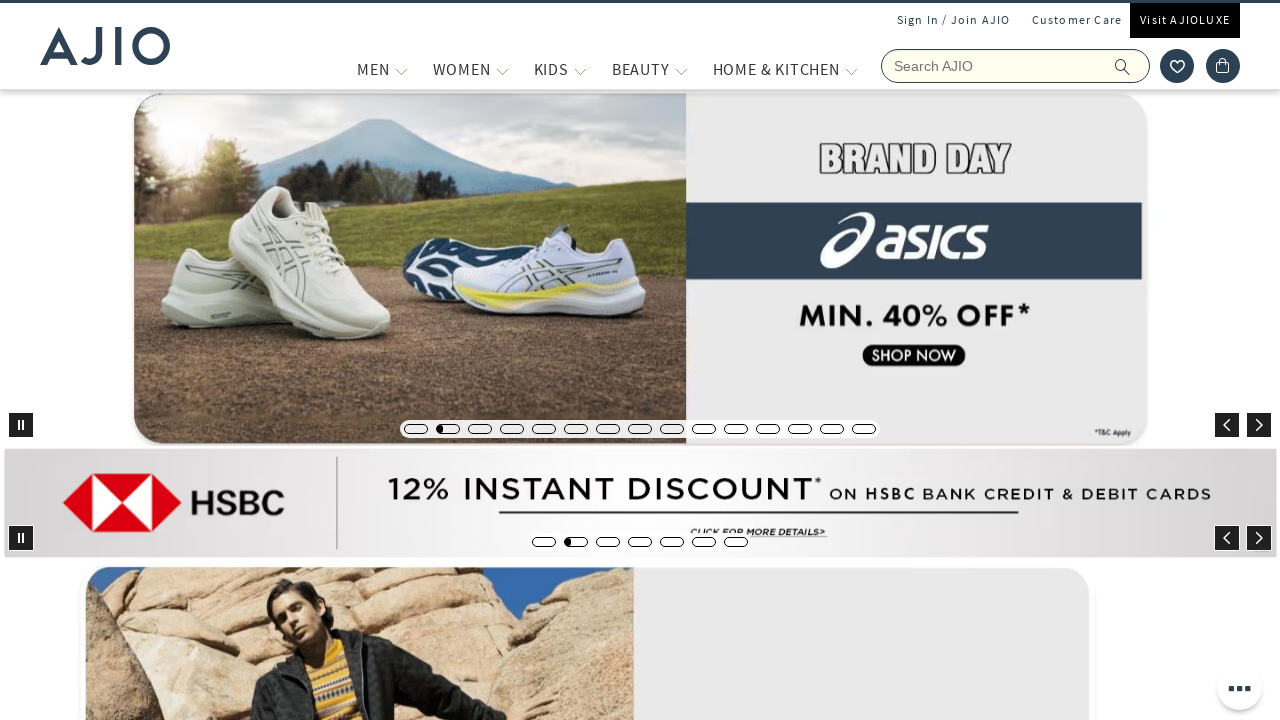

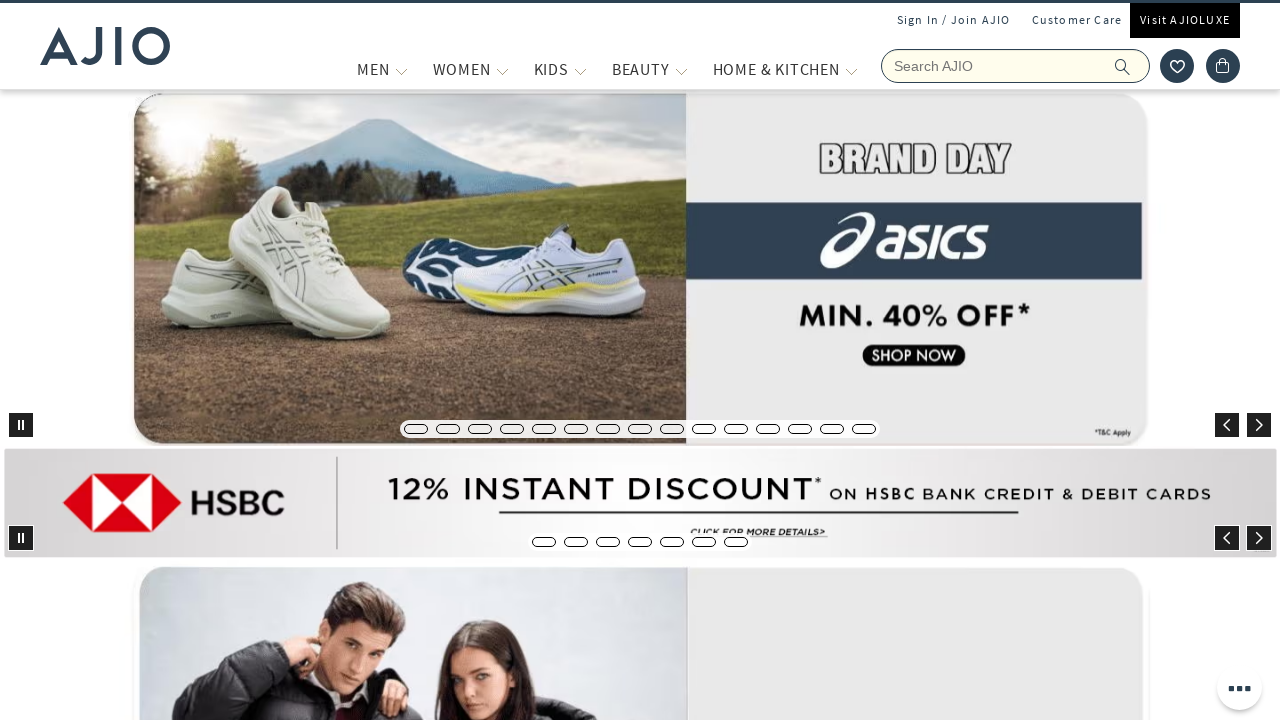